Tests multi-select dropdown functionality by selecting multiple car options (Volvo, Saab, Audi) from a select menu on the DemoQA practice site.

Starting URL: https://demoqa.com/select-menu

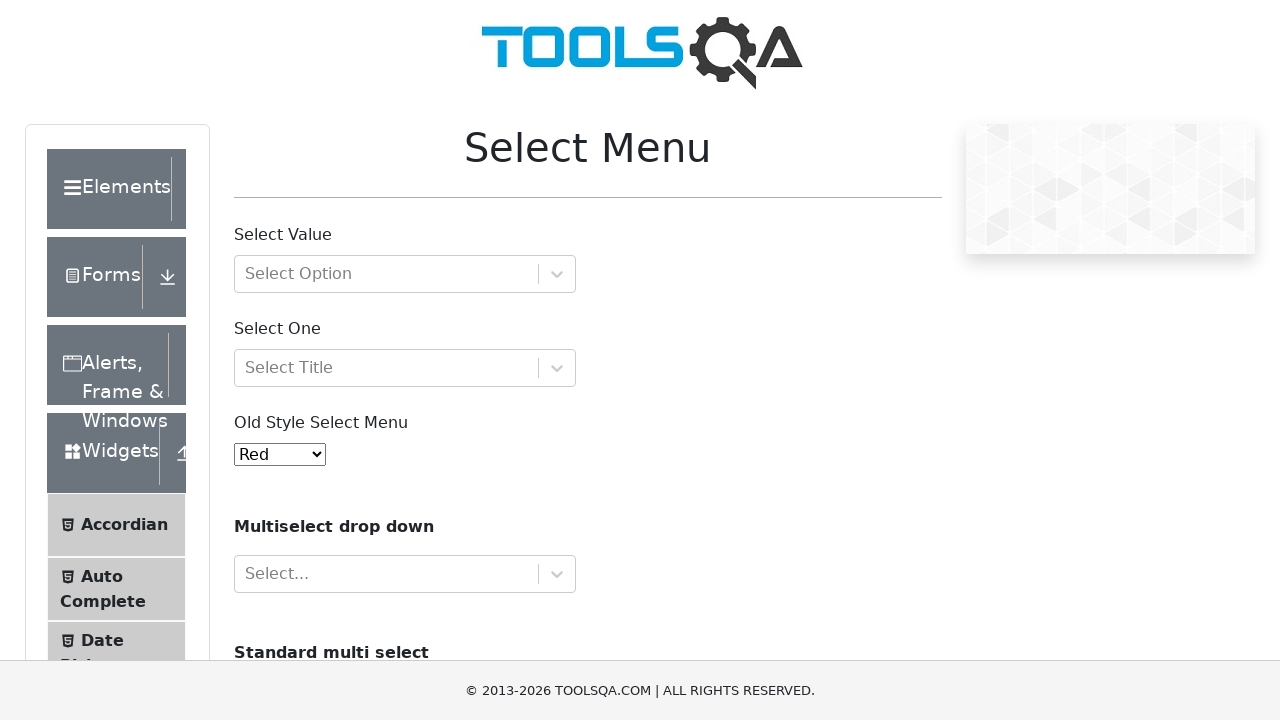

Navigated to DemoQA select-menu practice page
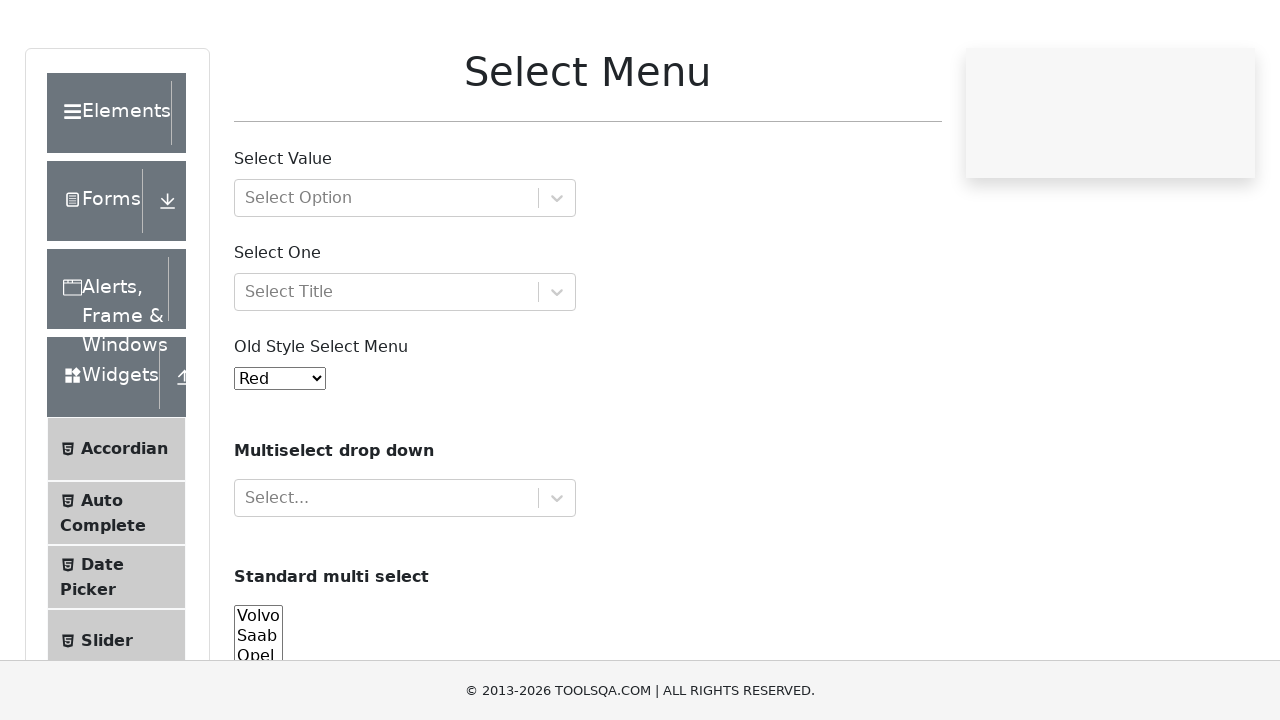

Selected multiple car options (Volvo, Saab, Audi) from the dropdown on select#cars
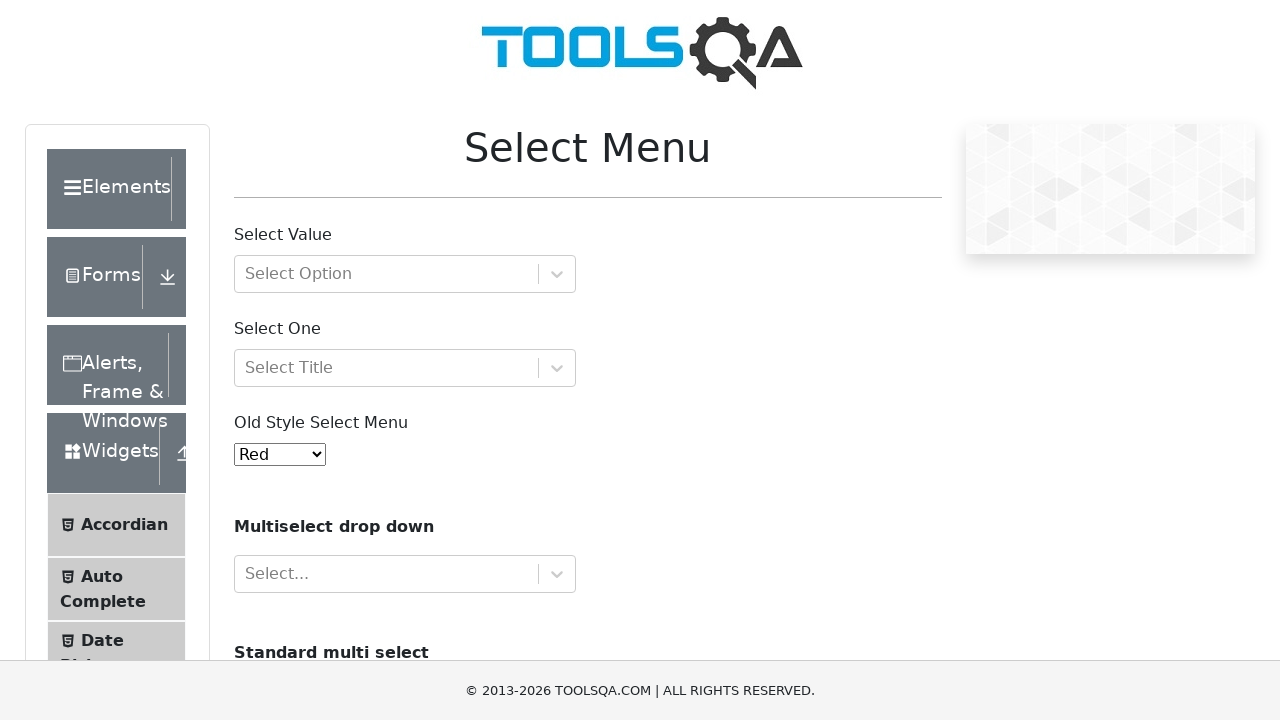

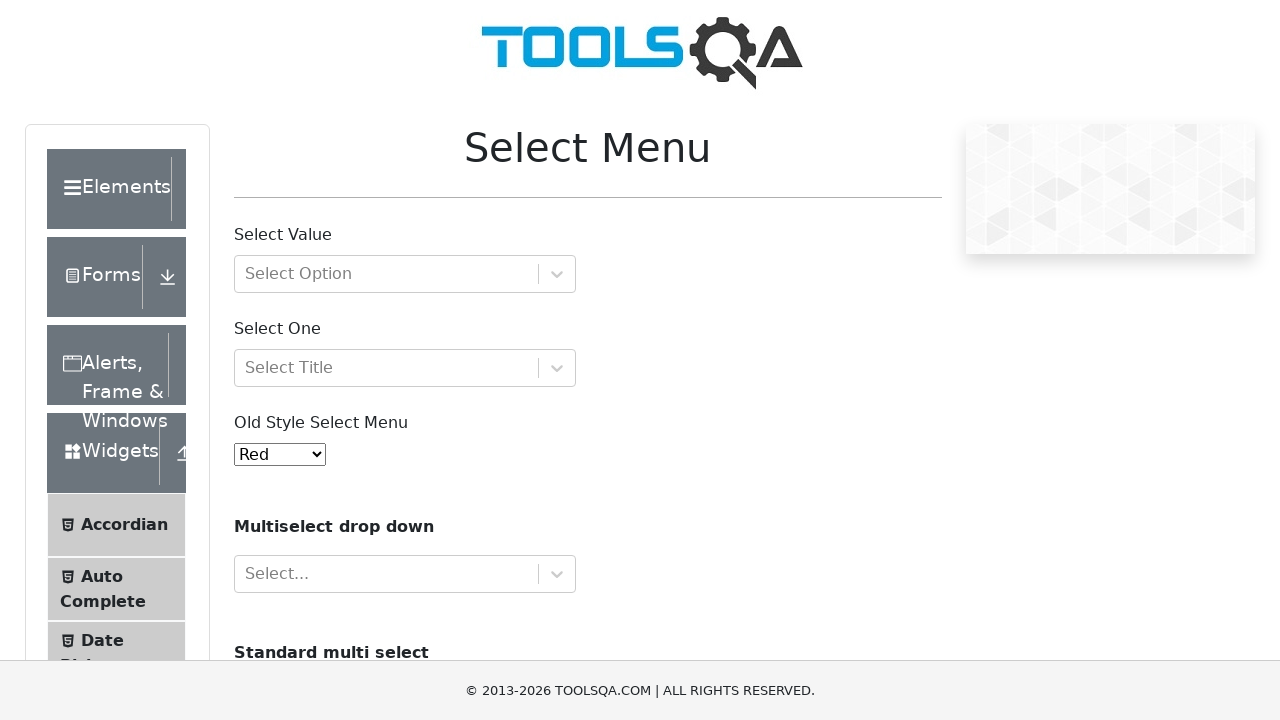